Navigates to the Demoblaze store and clicks on the Laptops and Monitors category links

Starting URL: https://www.demoblaze.com/

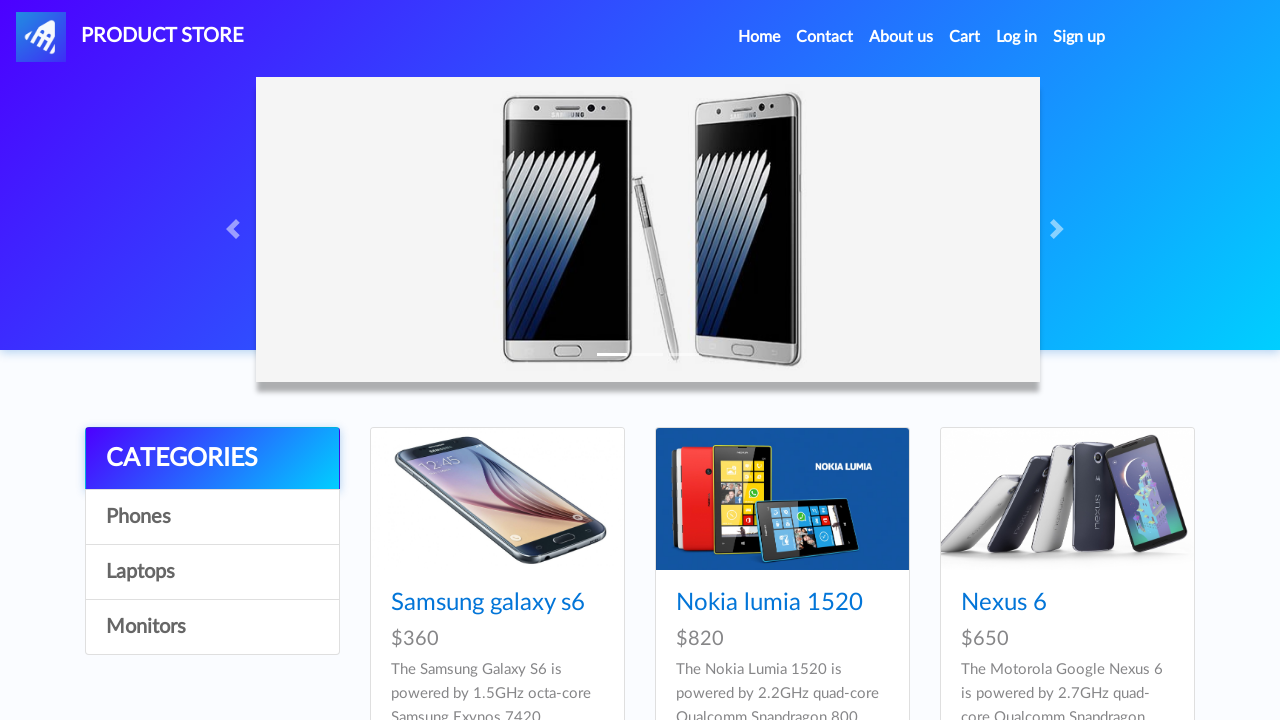

Navigated to Demoblaze store homepage
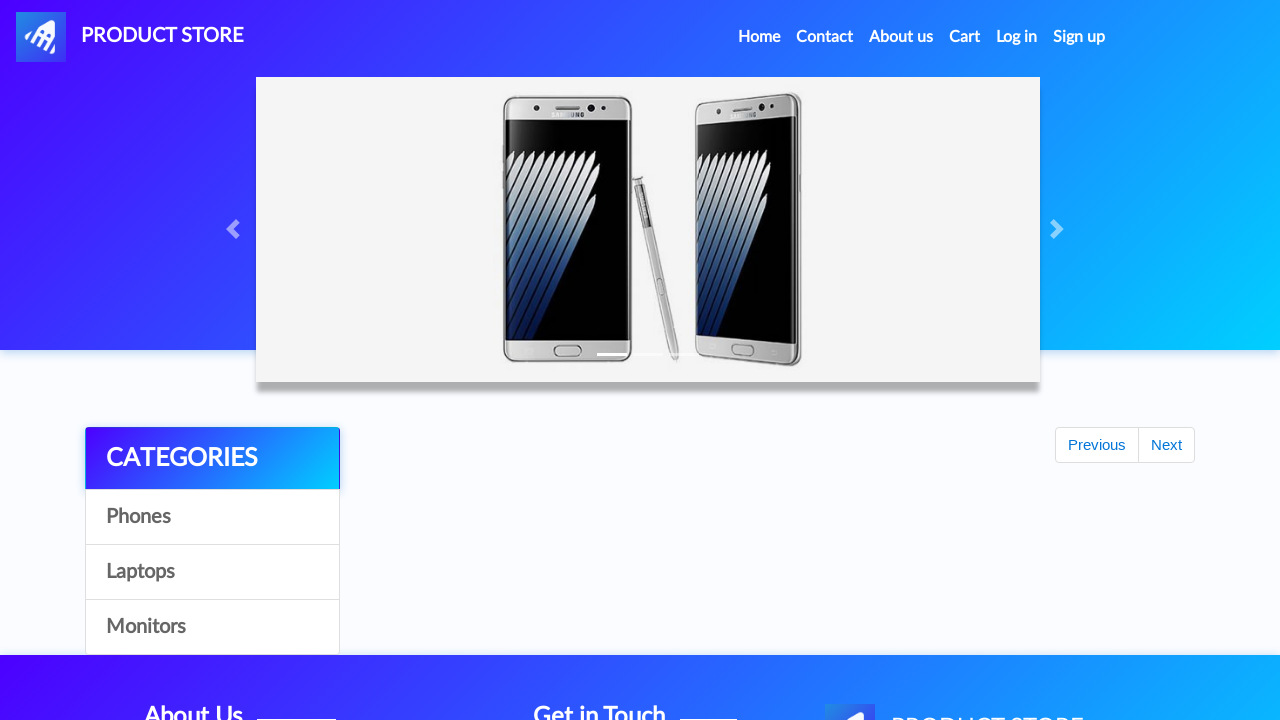

Clicked on Laptops category link at (212, 572) on xpath=//a[text()='Laptops']
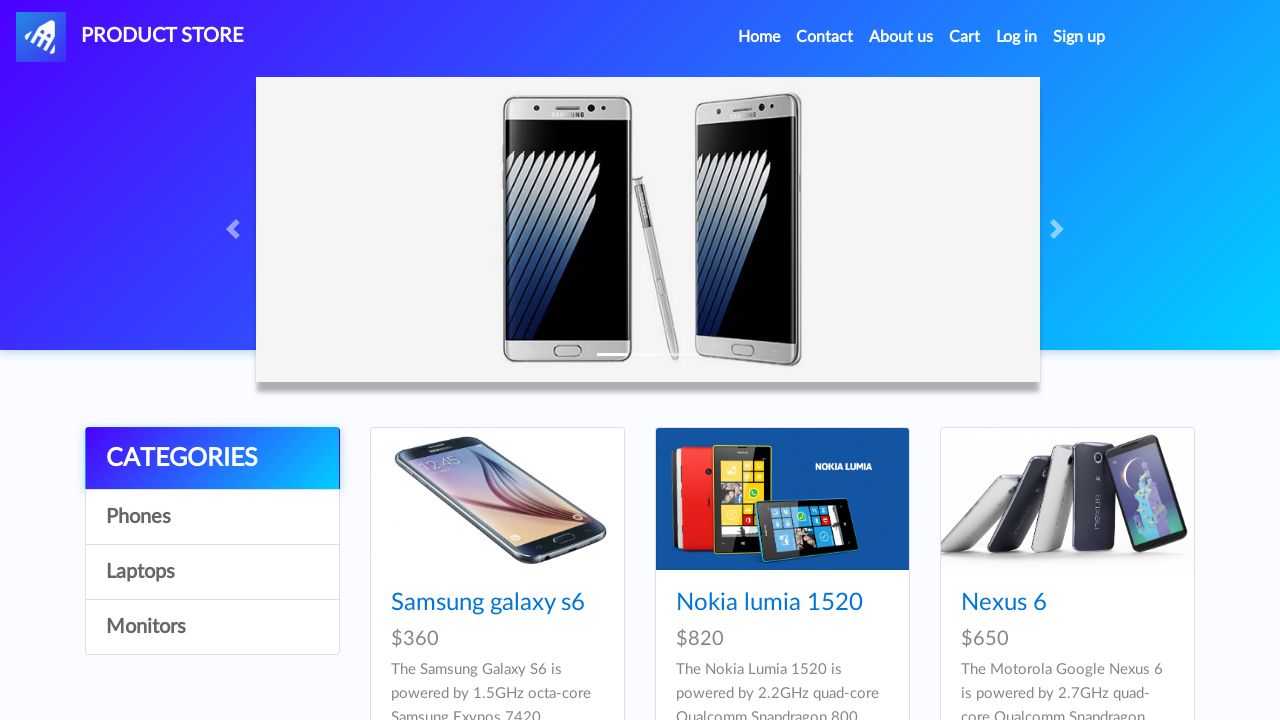

Clicked on Monitors category link at (212, 627) on xpath=//a[text()='Monitors']
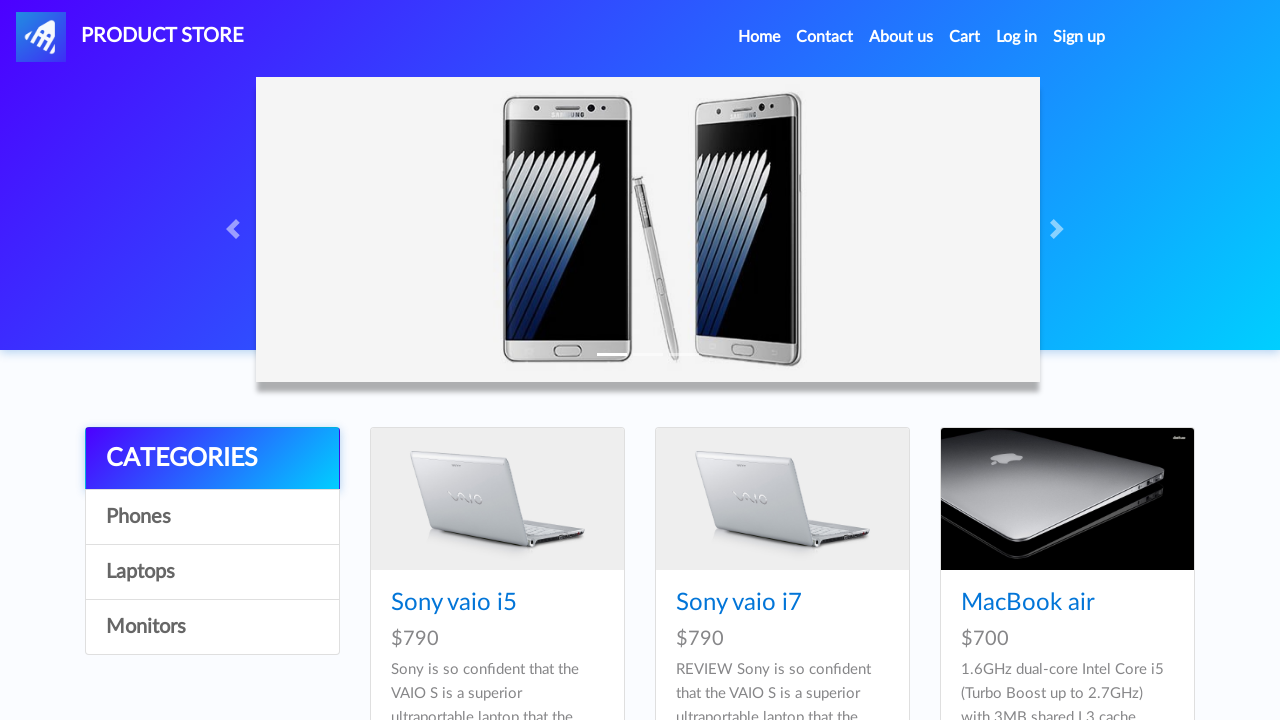

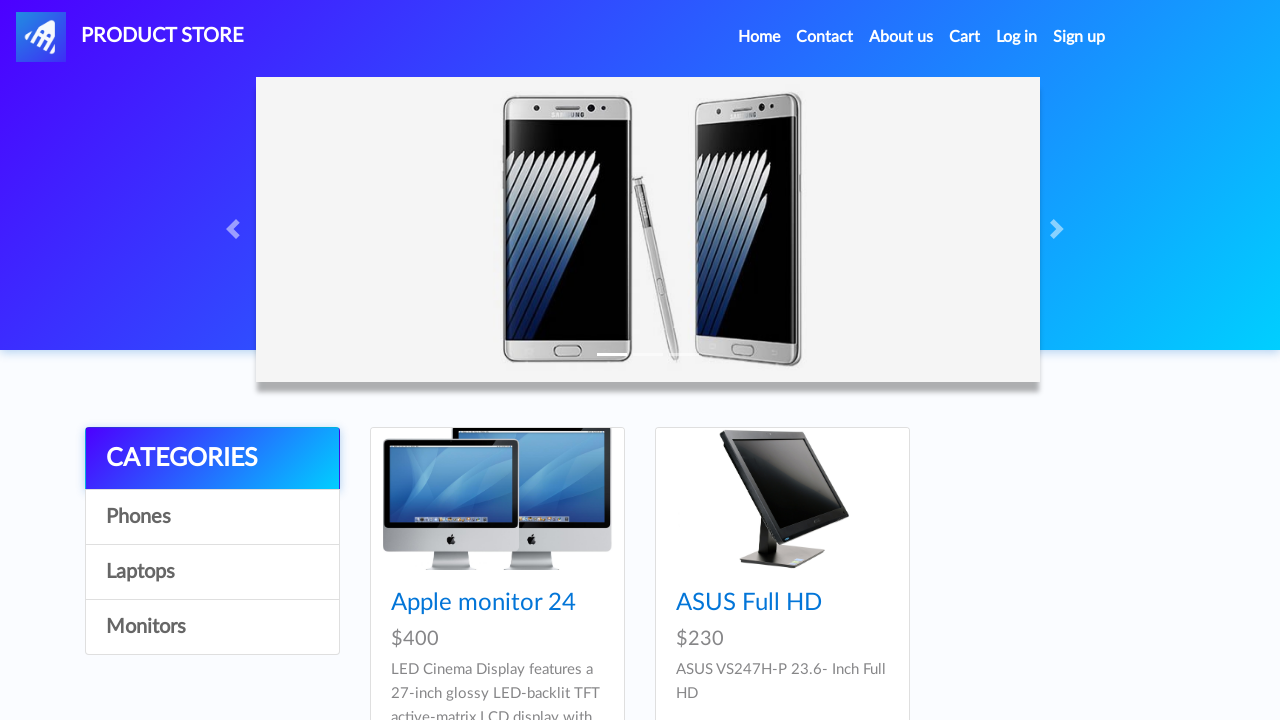